Tests dynamic content loading by clicking a start button and waiting for the finish element to appear on a herokuapp demo page.

Starting URL: http://the-internet.herokuapp.com/dynamic_loading/2

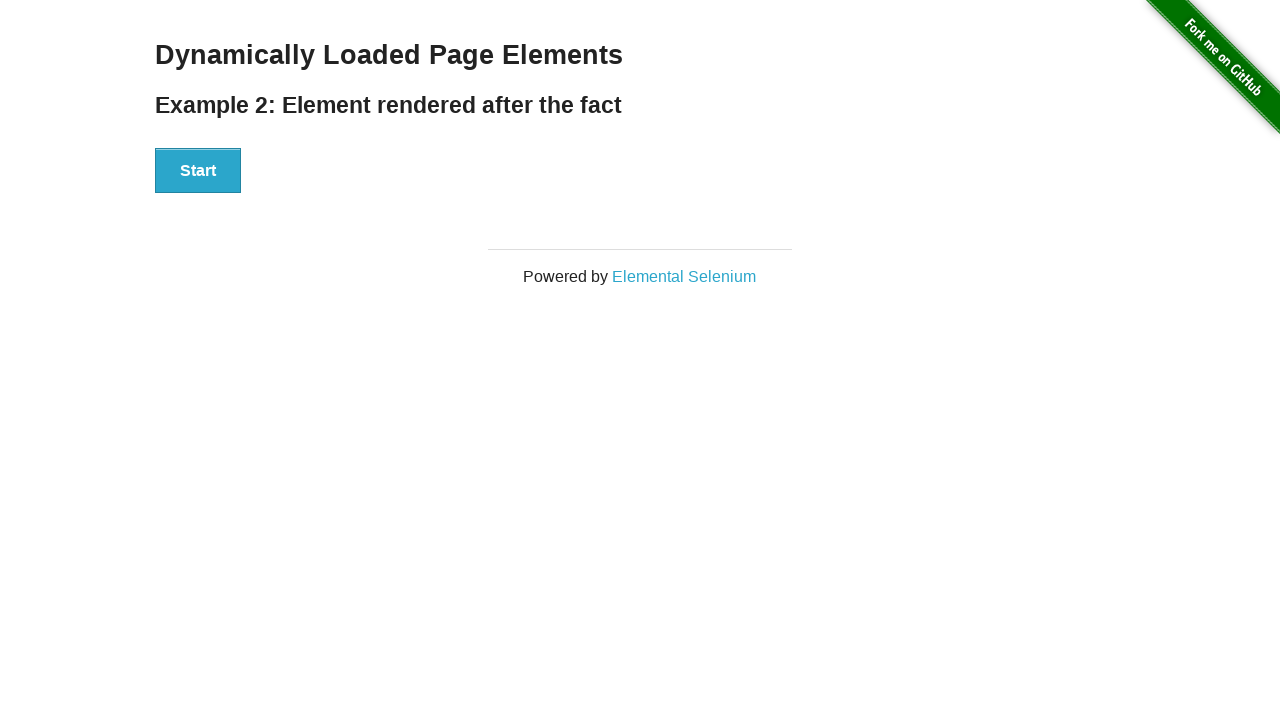

Clicked start button to trigger dynamic content loading at (198, 171) on #start > button
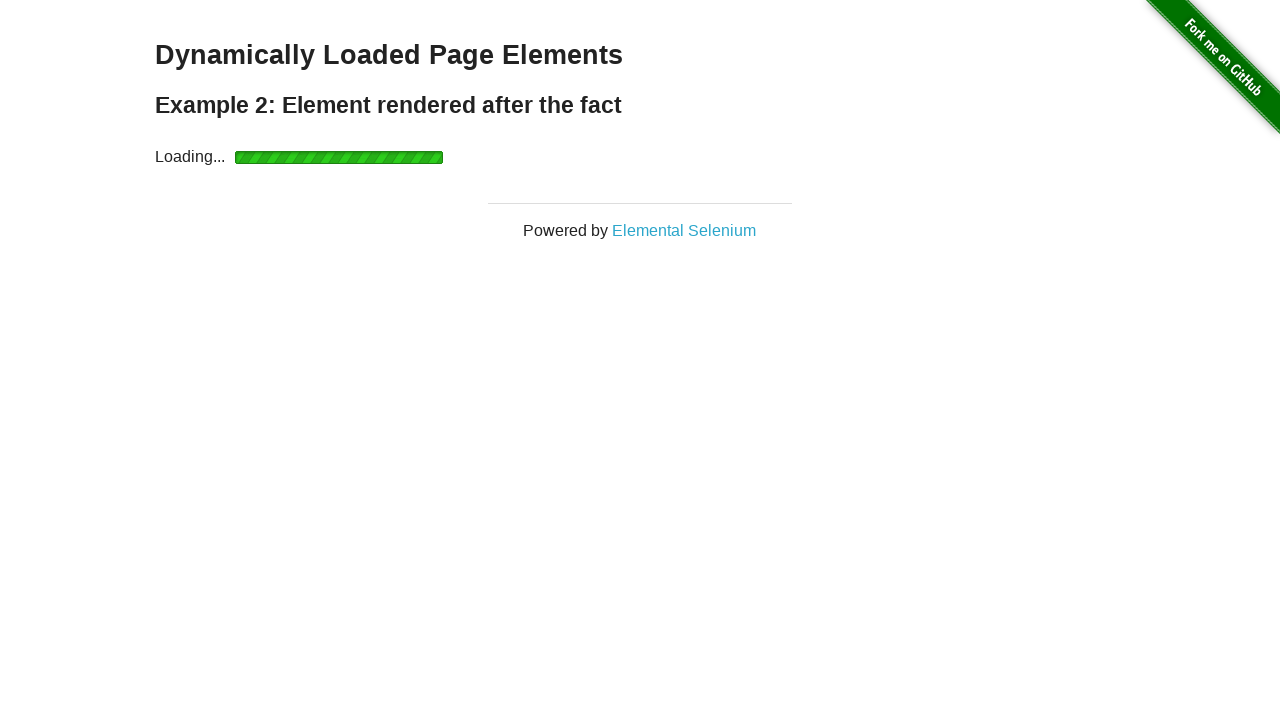

Finish element became visible after dynamic loading
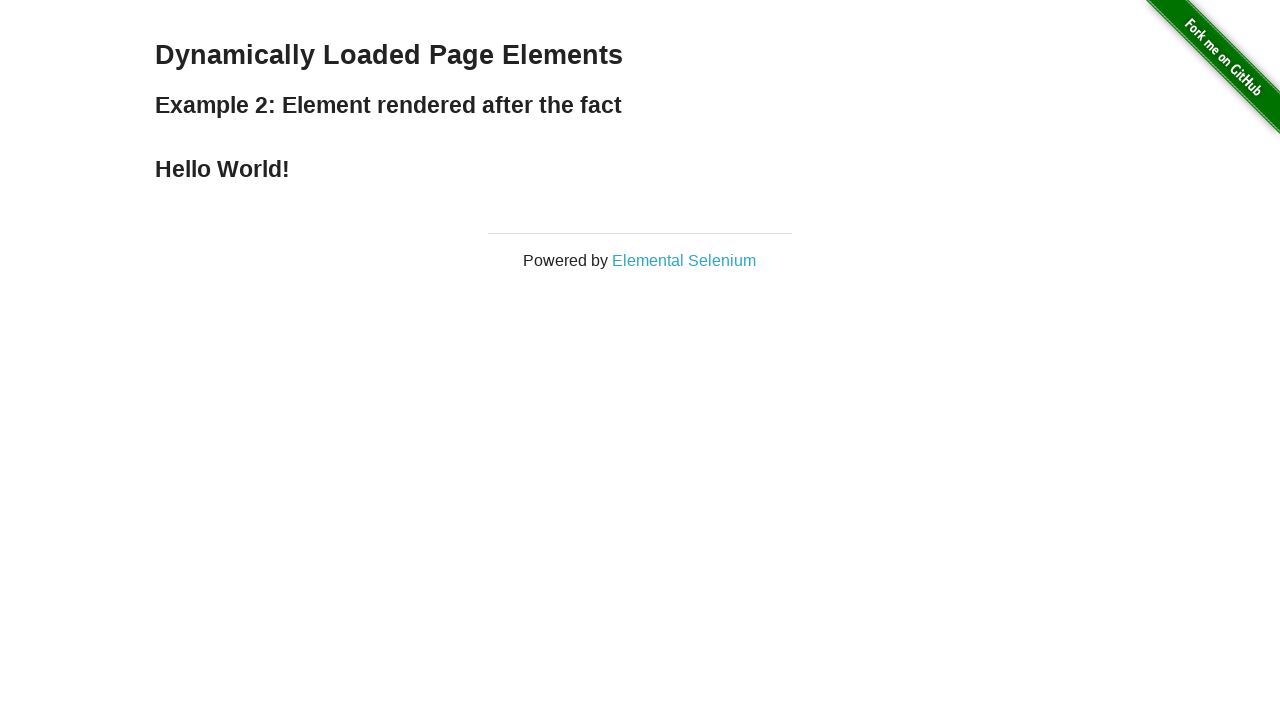

Retrieved finish element text content
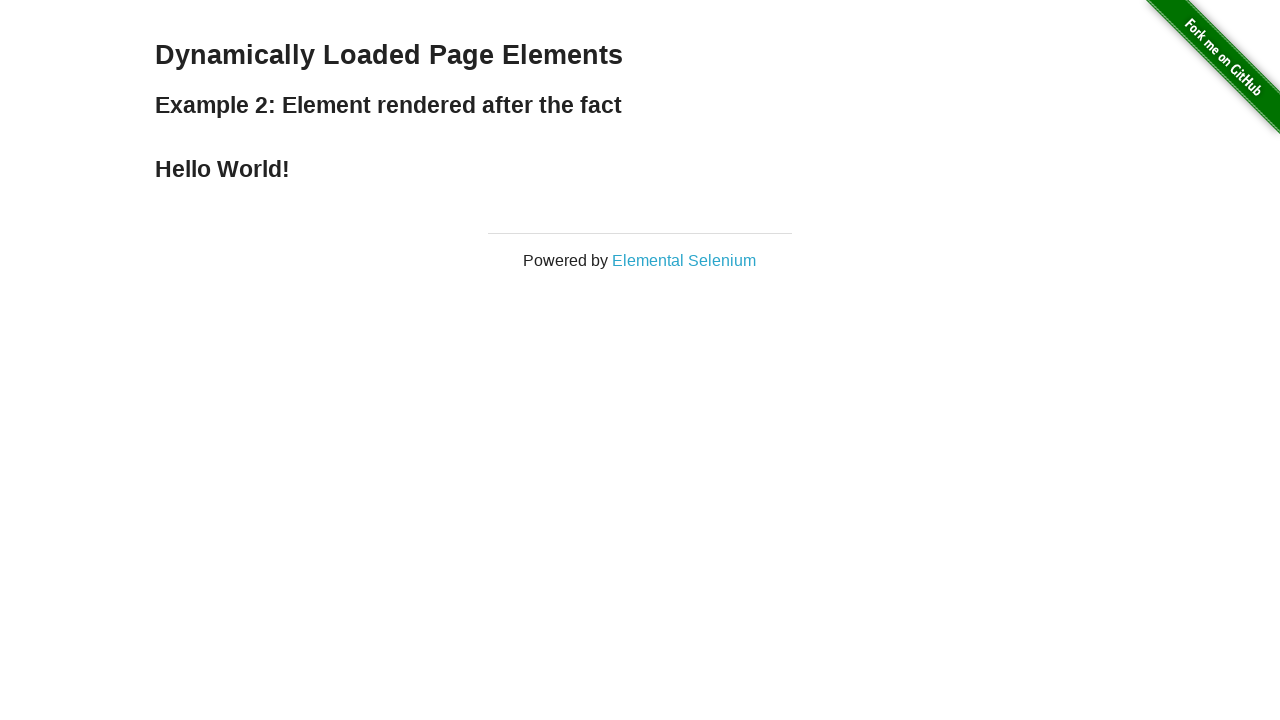

Printed finish text: Hello World!
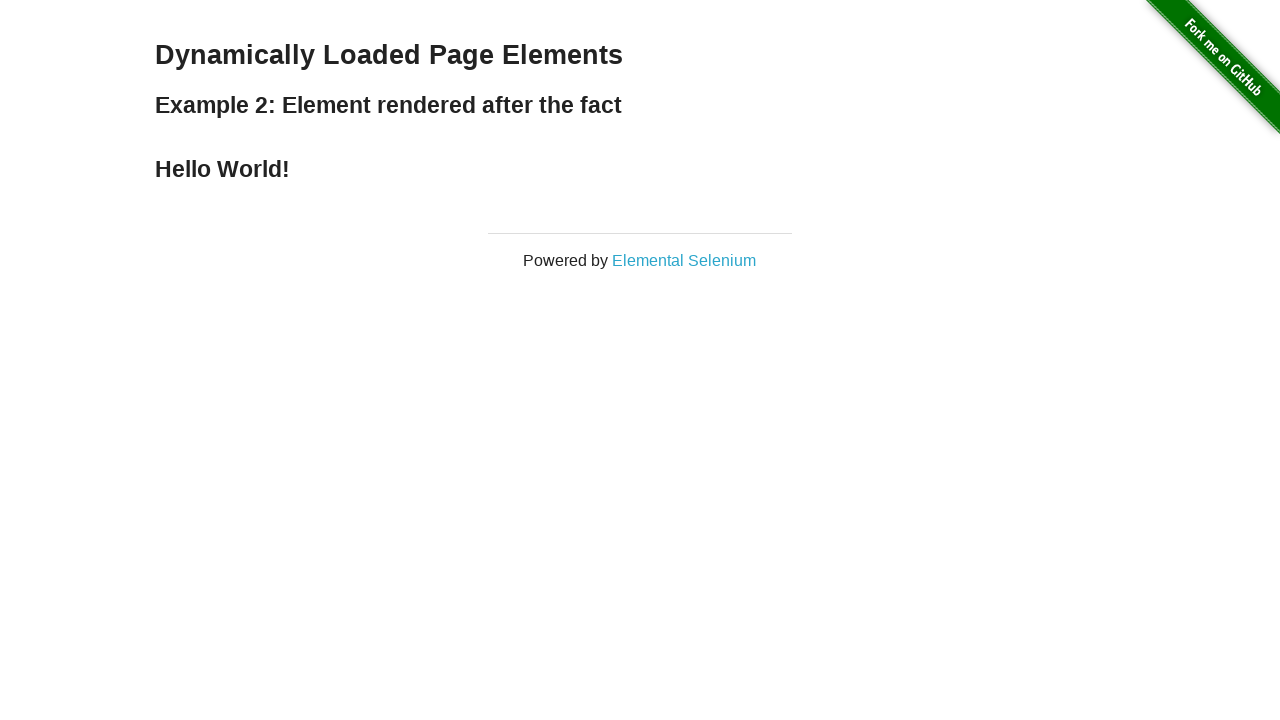

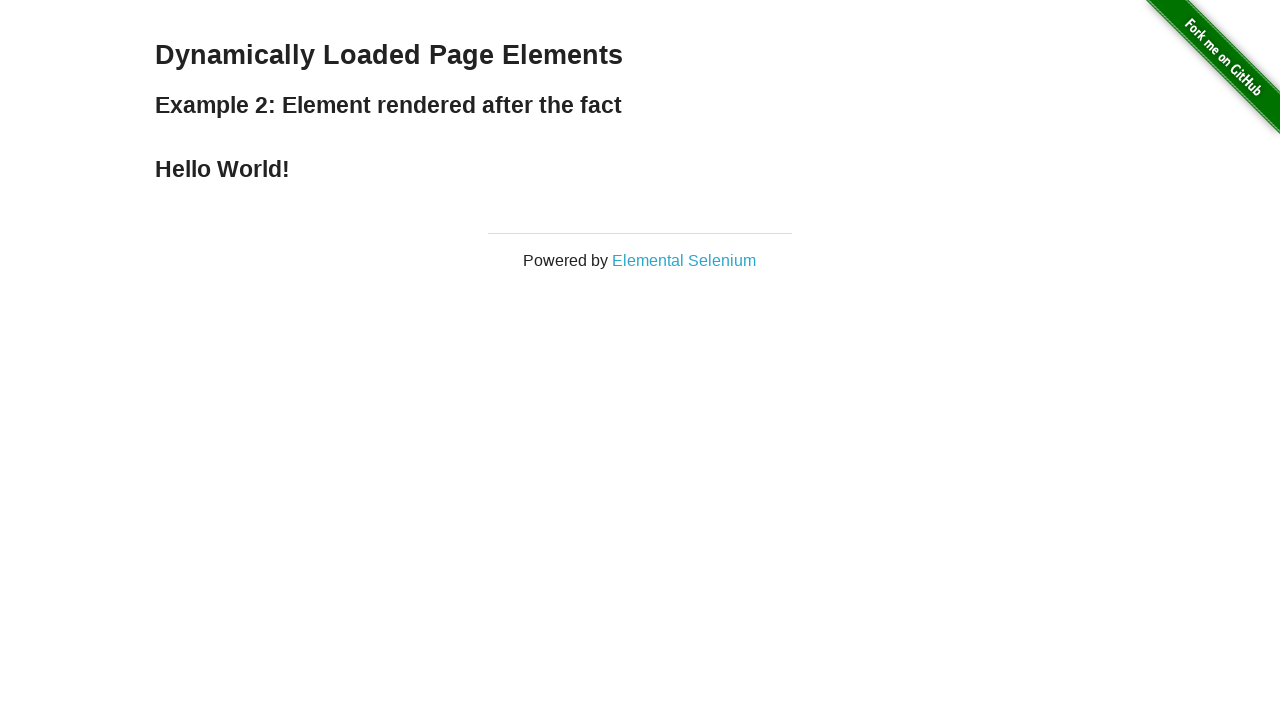